Tests Twitch search functionality by navigating to the main page and entering a search query in the search field, then clicking the search button

Starting URL: https://www.twitch.tv/

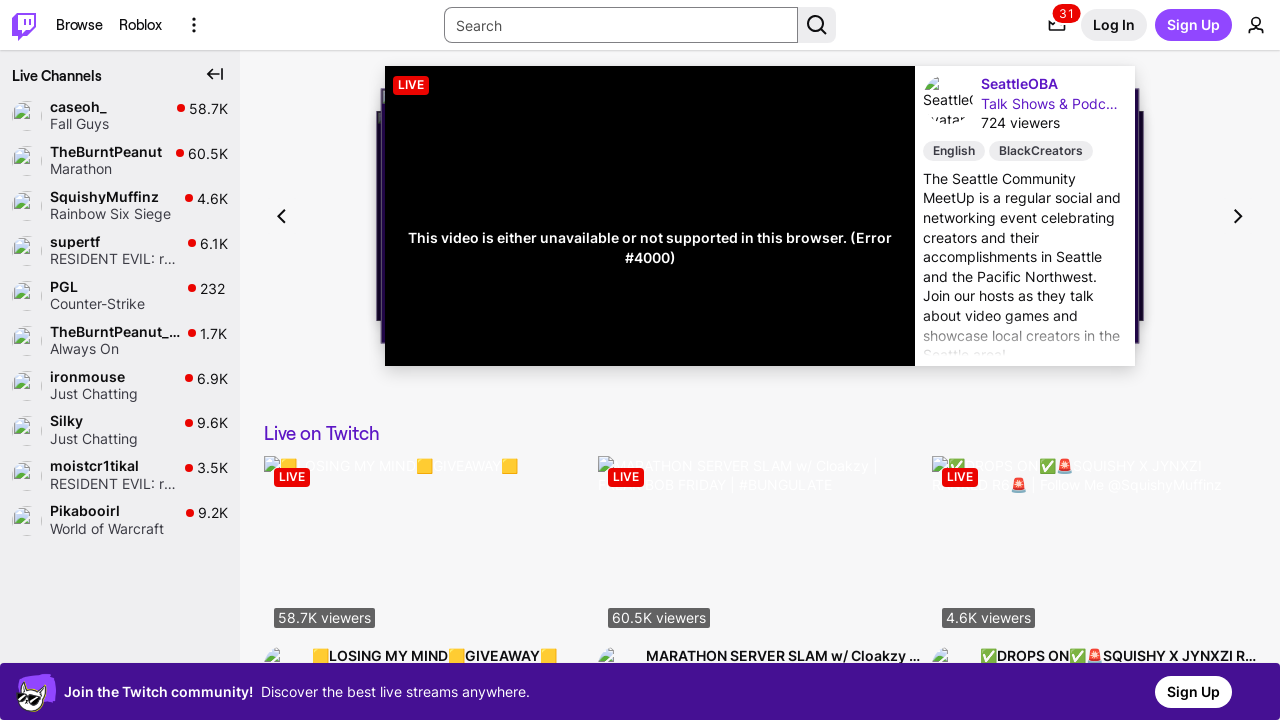

Filled search field with 'gaming streams' on input[type='search'], input[placeholder*='Search']
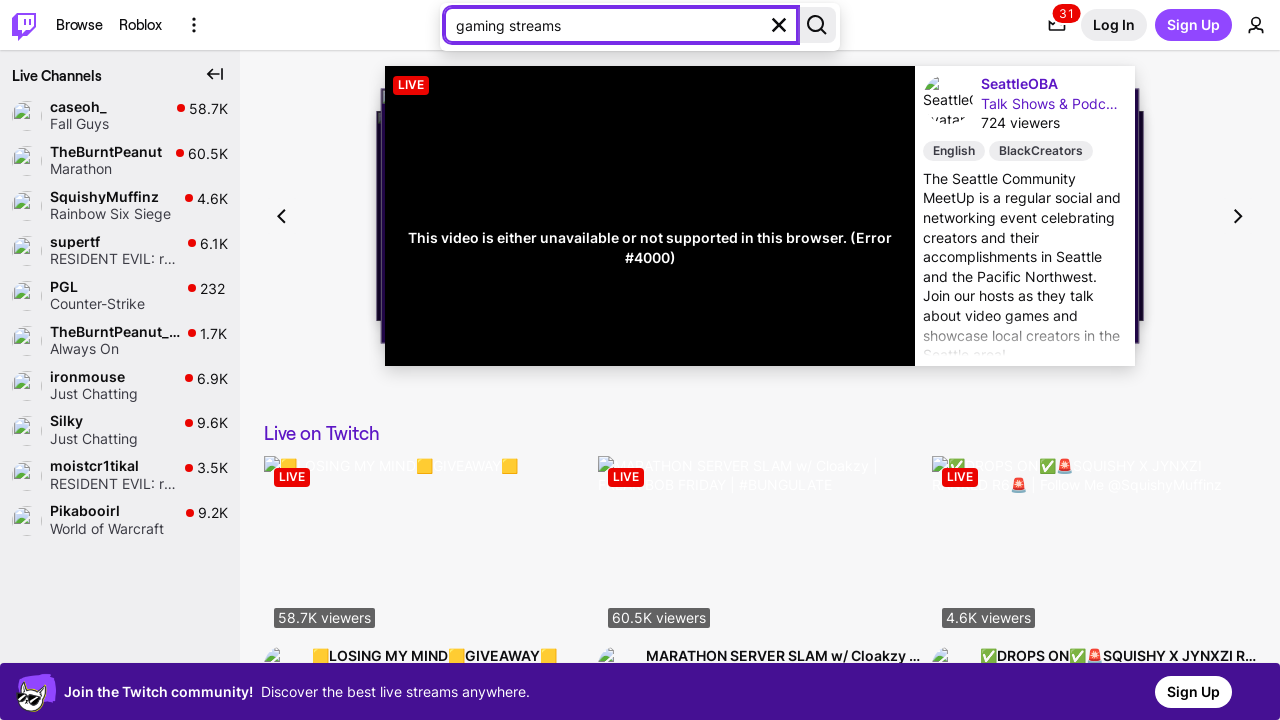

Clicked search button to execute search at (817, 25) on button[aria-label*='Search'], button[type='submit']
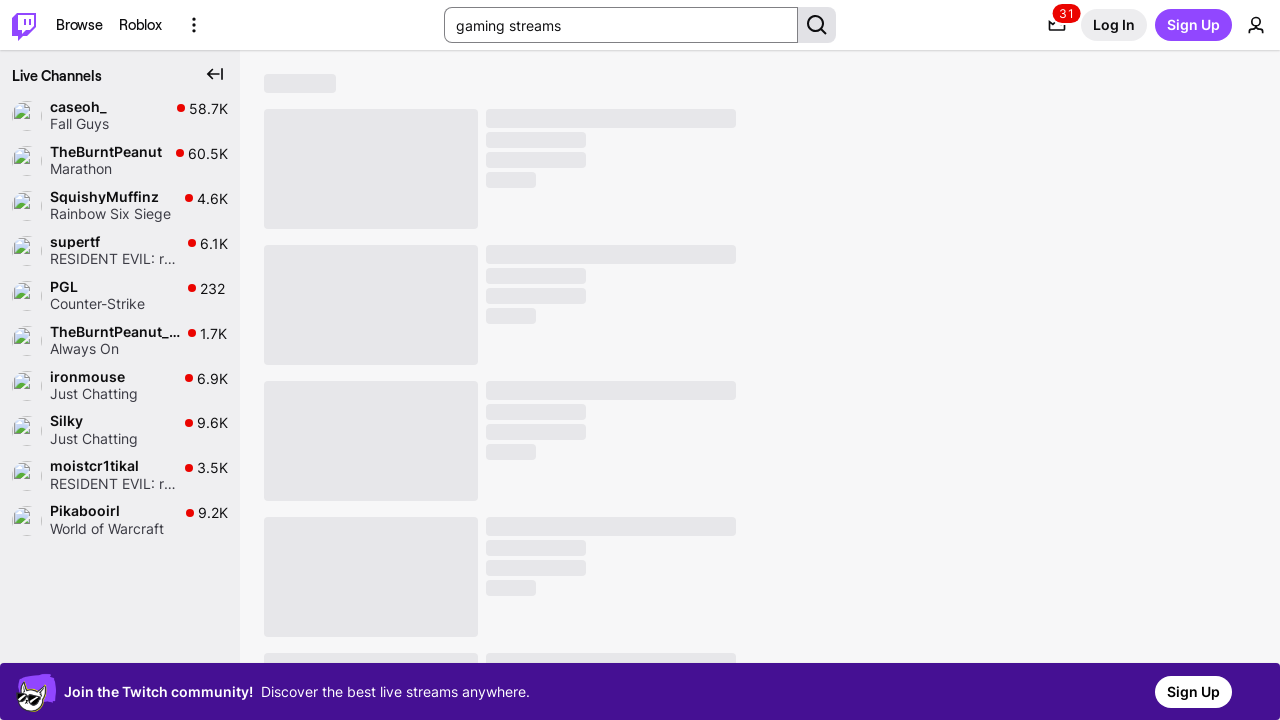

Search results loaded successfully
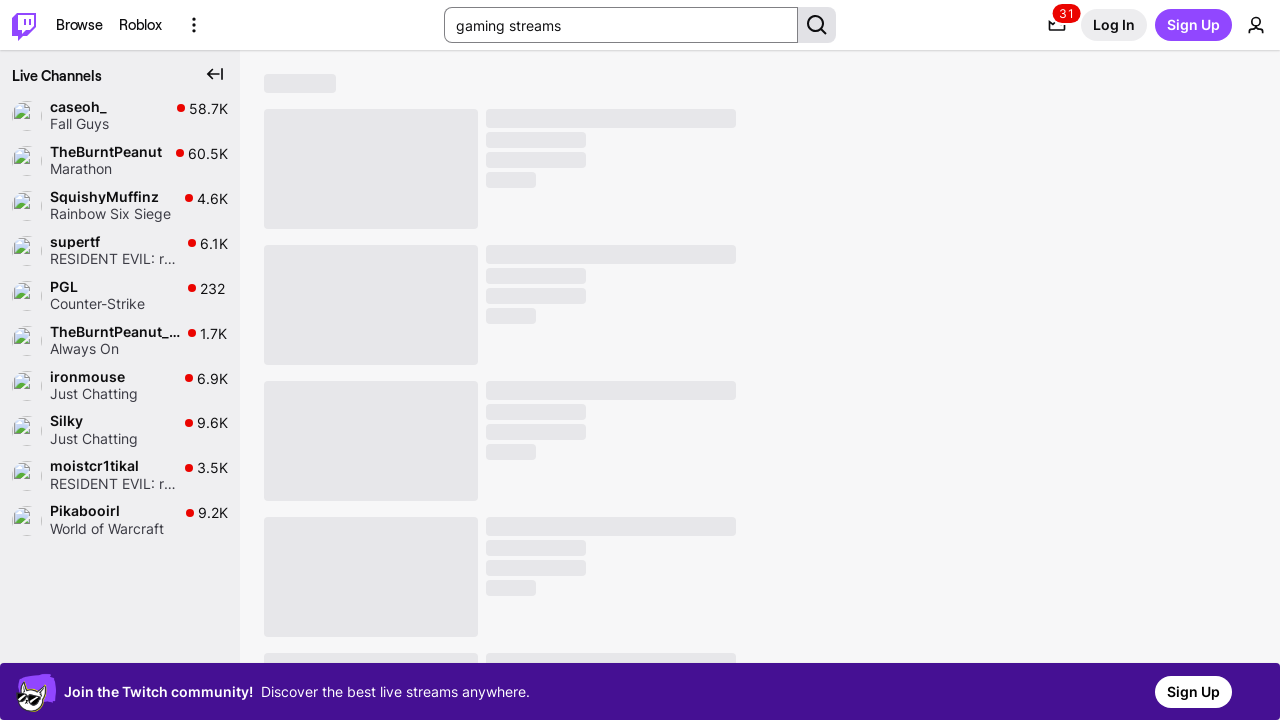

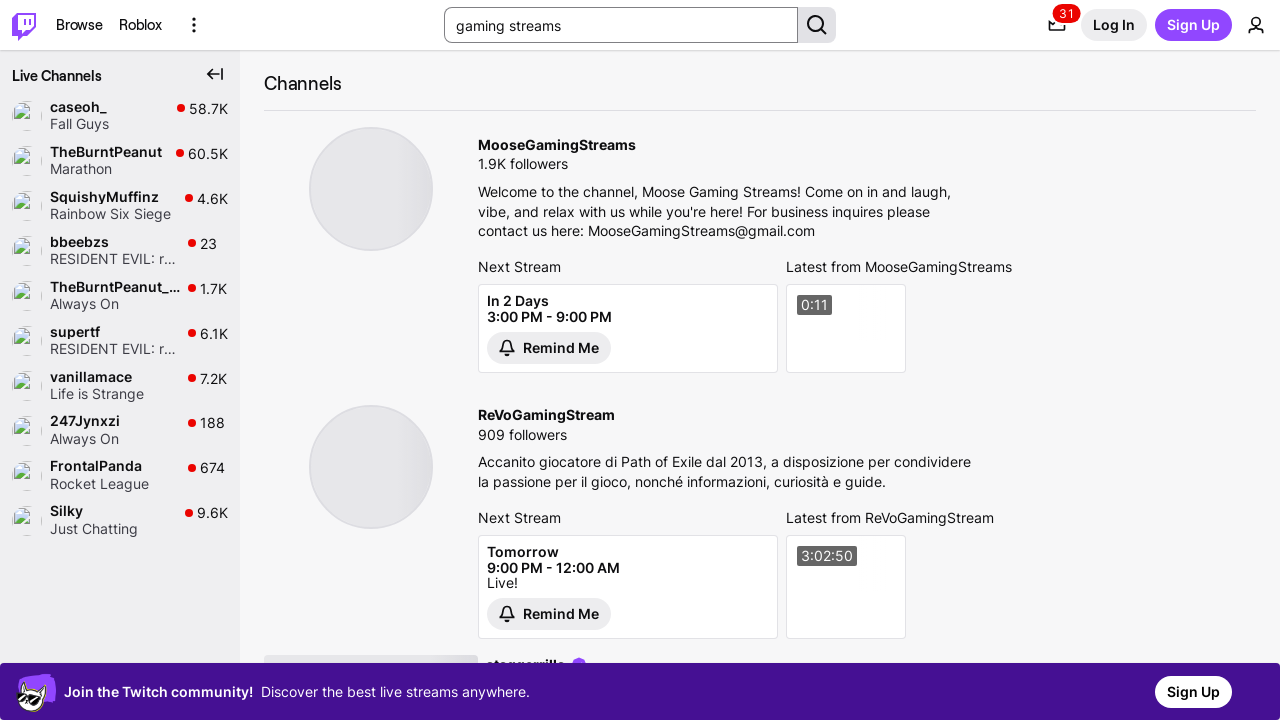